Tests a form submission by filling in name, email, and address fields on the DemoQA text box page

Starting URL: https://demoqa.com/text-box

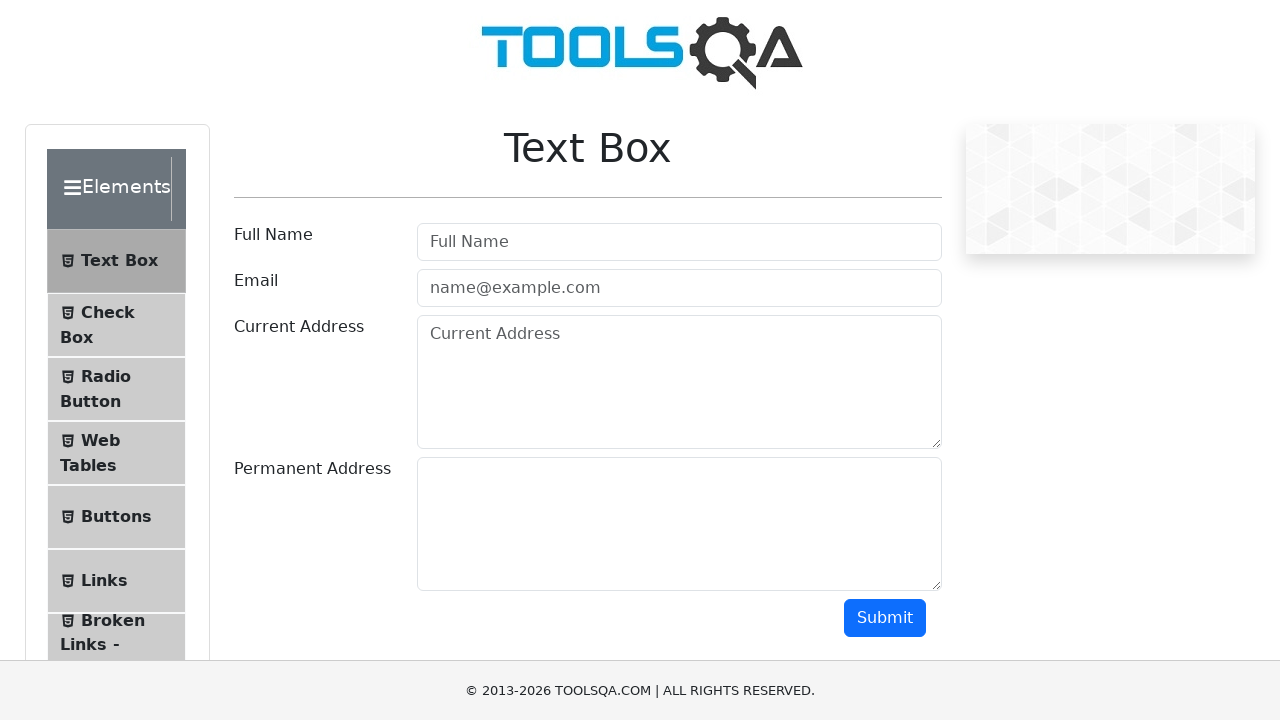

Filled user name field with 'Jane Doe' on #userName
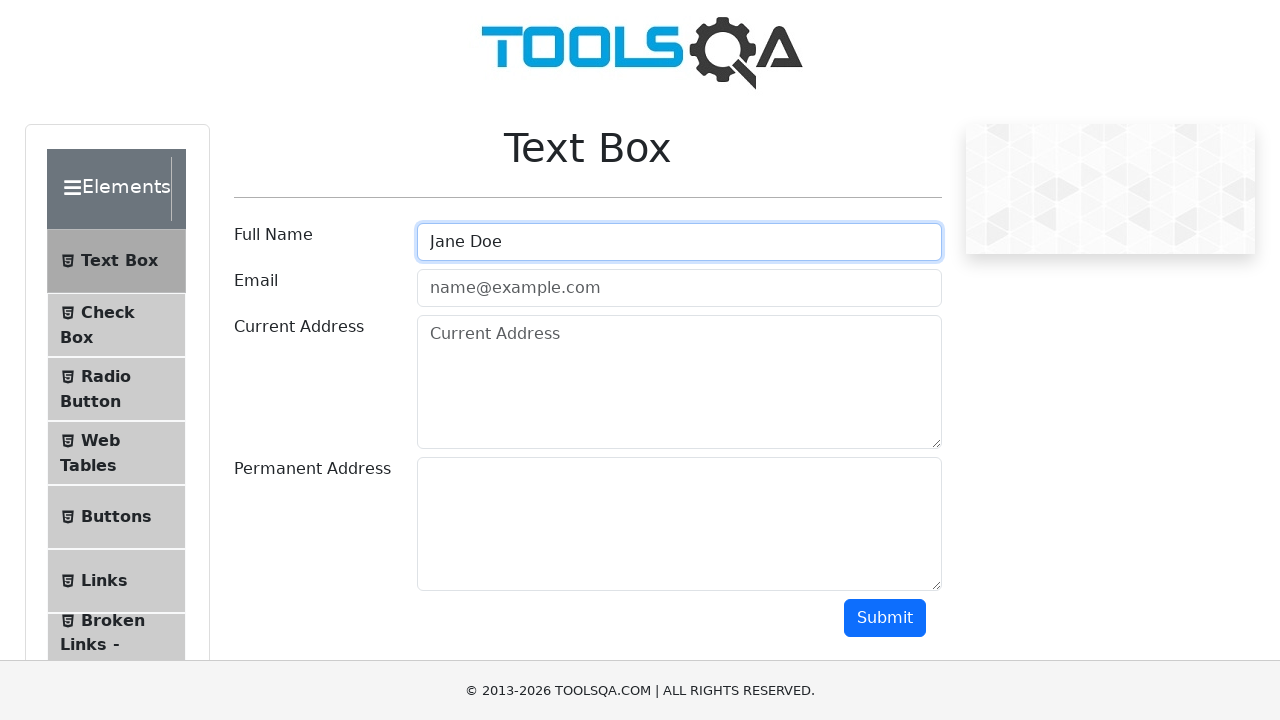

Filled email field with 'janedoe@email.com' on #userEmail
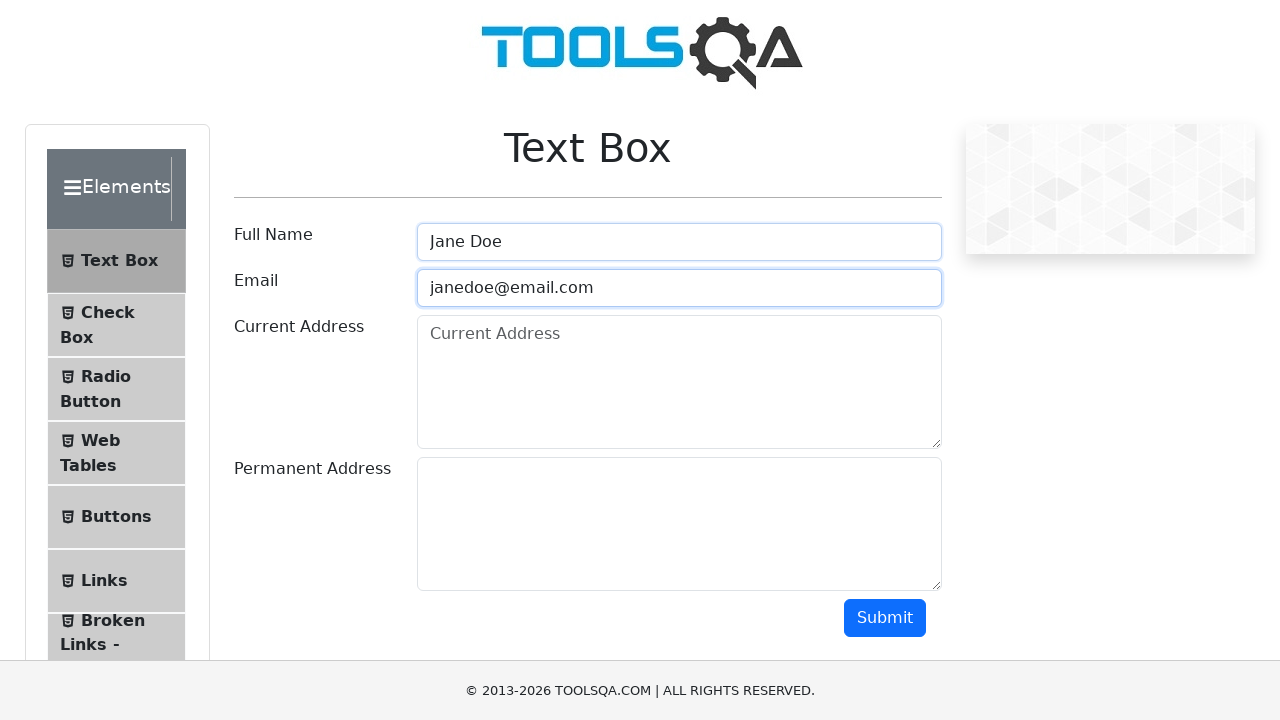

Filled current address field with '123 Street, NY, USA' on #currentAddress
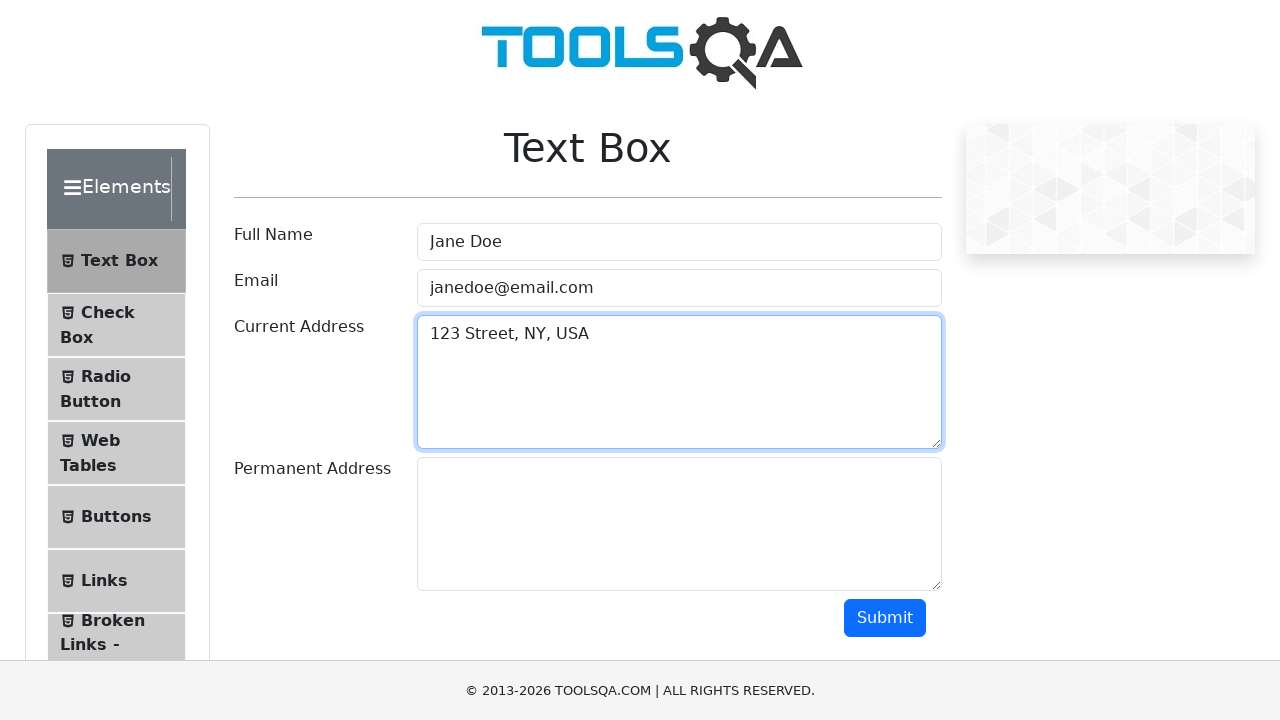

Filled permanent address field with '123 Street, NY, USA' on #permanentAddress
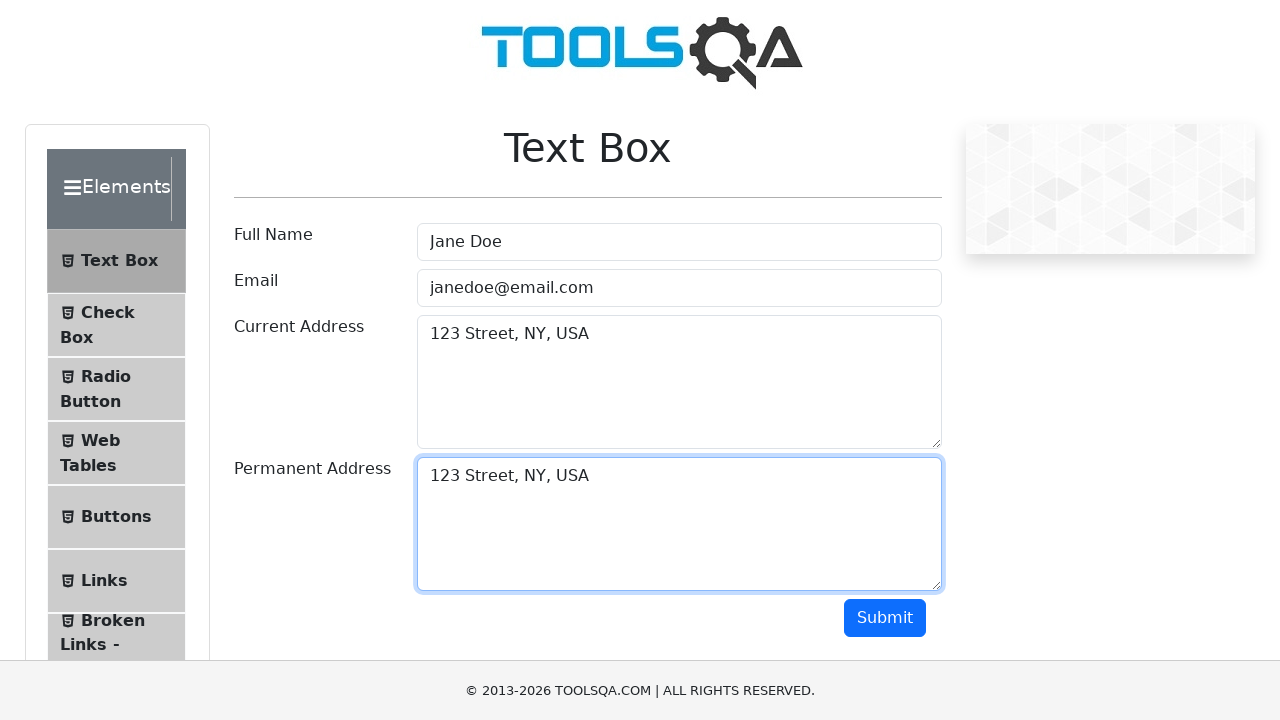

Clicked submit button to submit form at (885, 618) on #submit
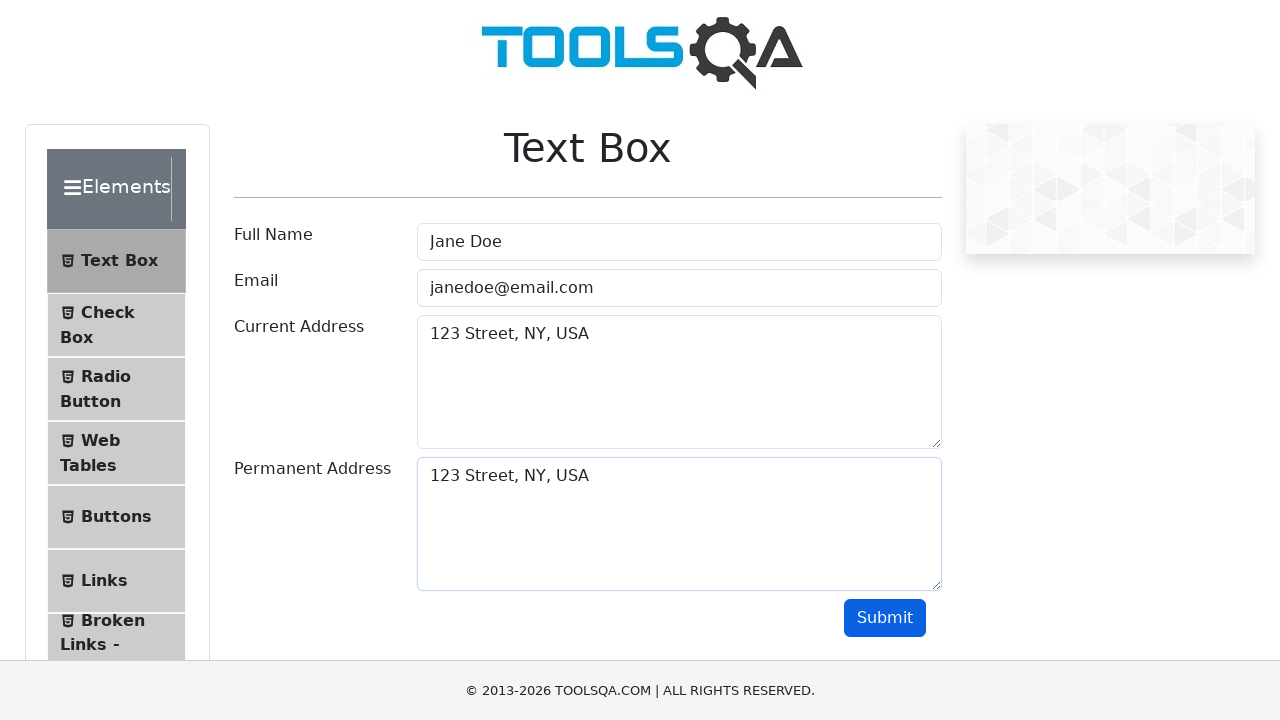

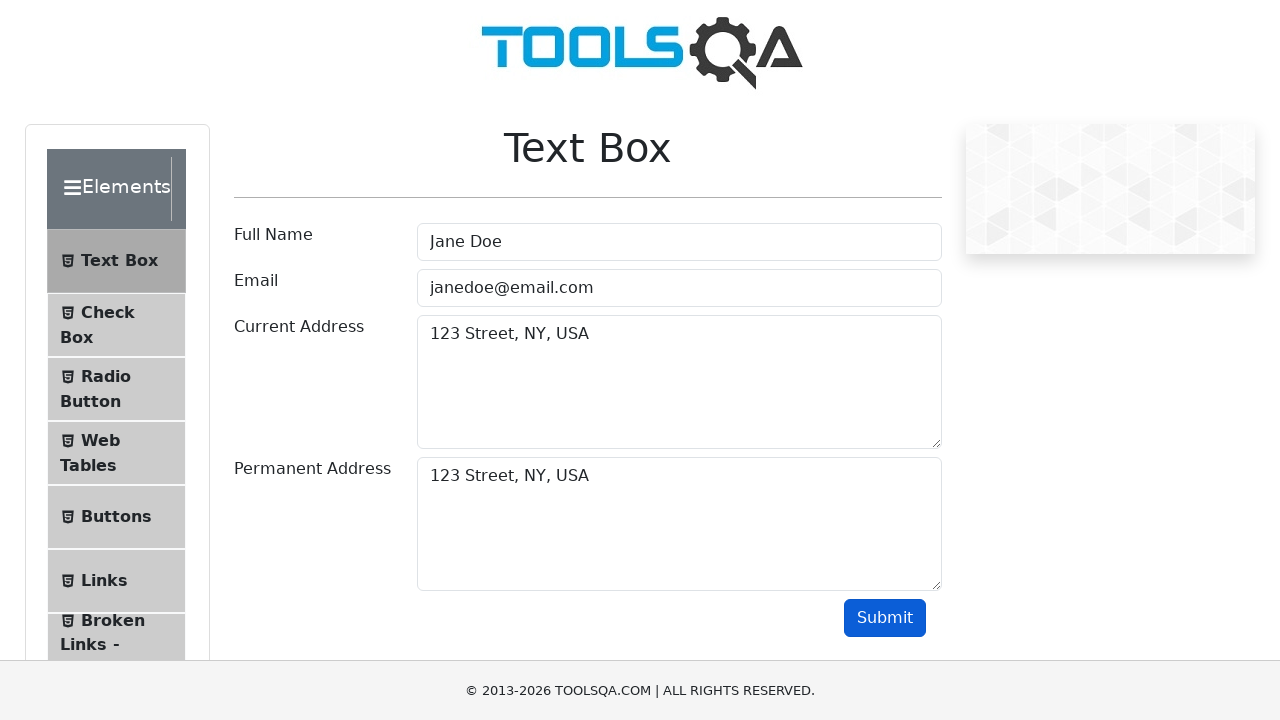